Tests frame handling by navigating to a page with multiple frames and filling text inputs within different frames

Starting URL: https://ui.vision/demo/webtest/frames/

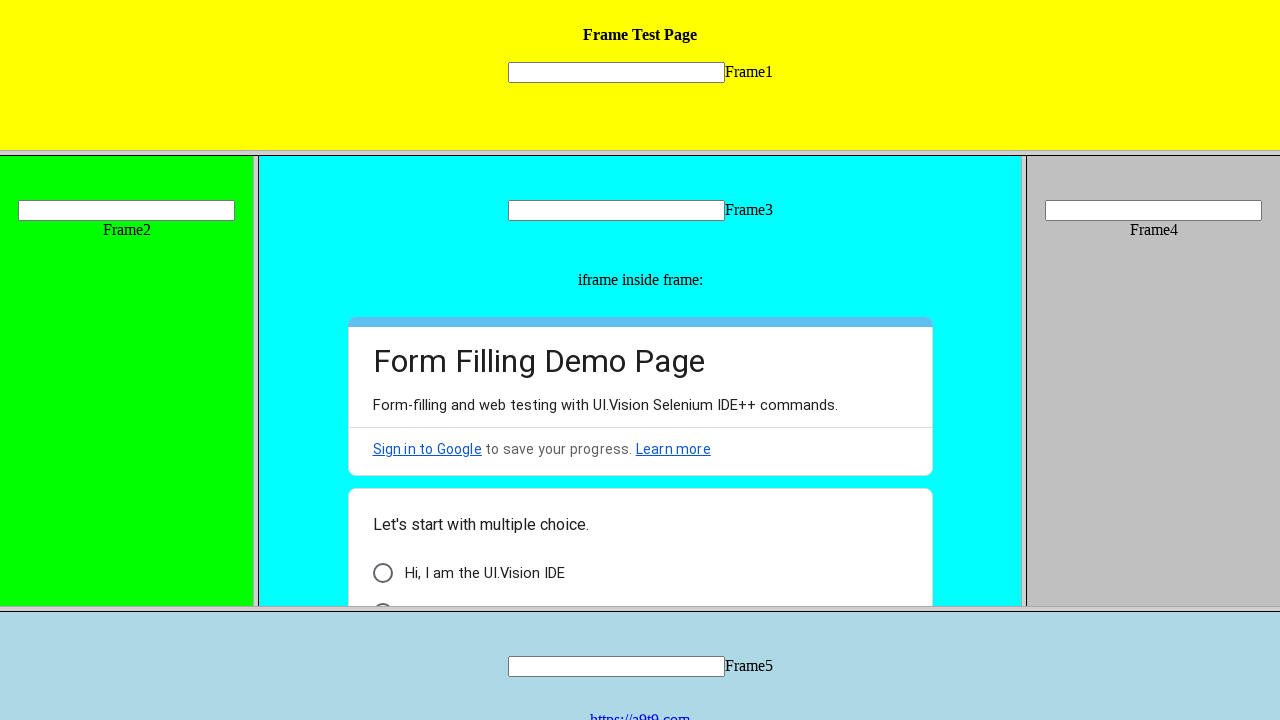

Retrieved all page frames
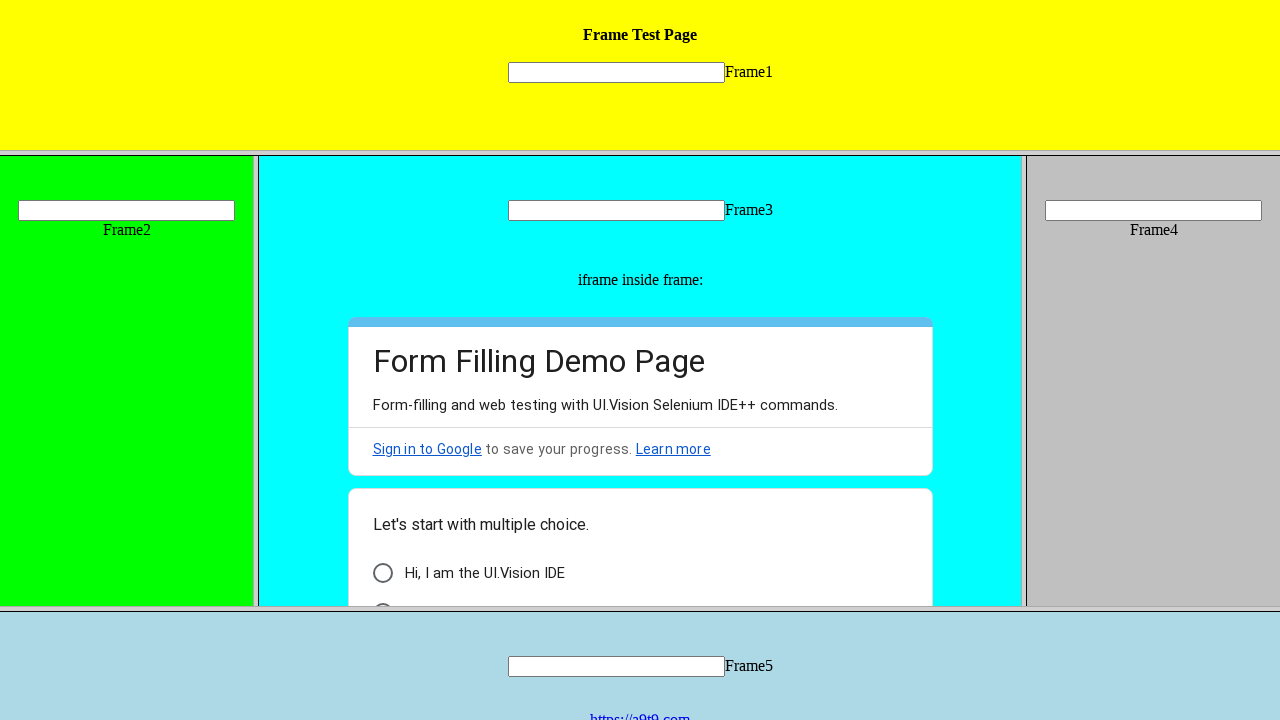

Verified that 7 frames are present on the page
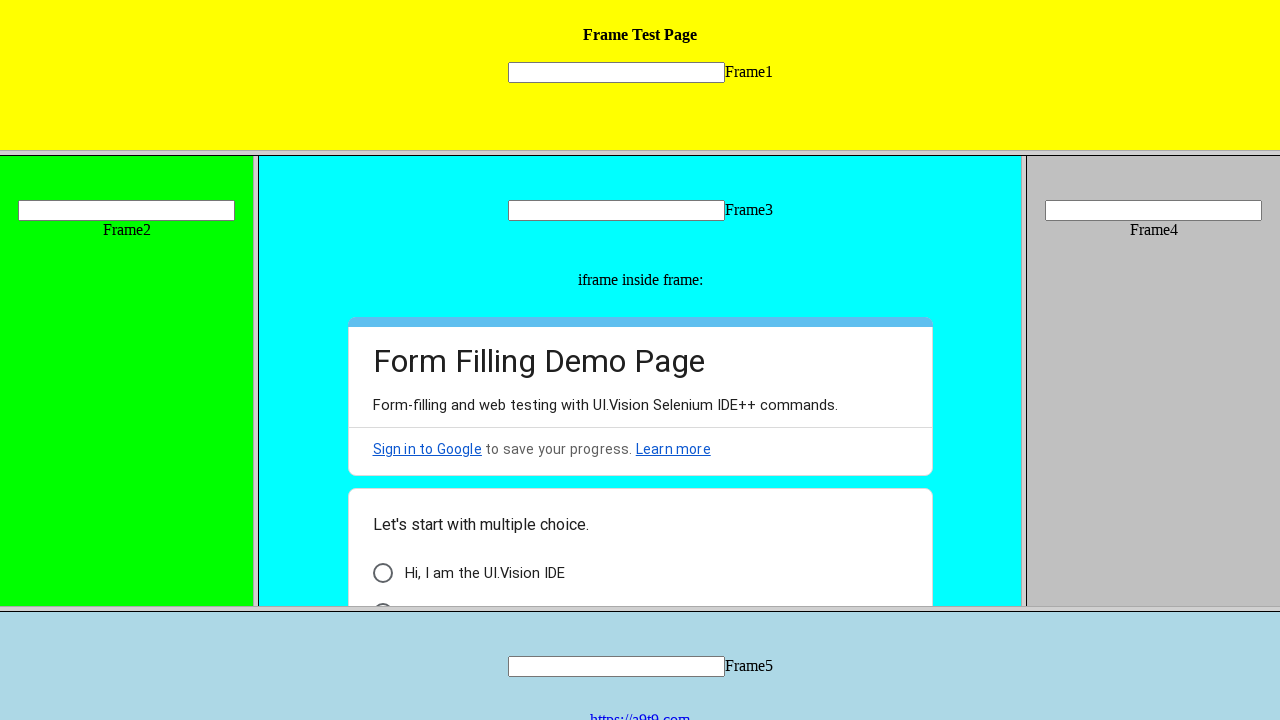

Located frame_1 by URL
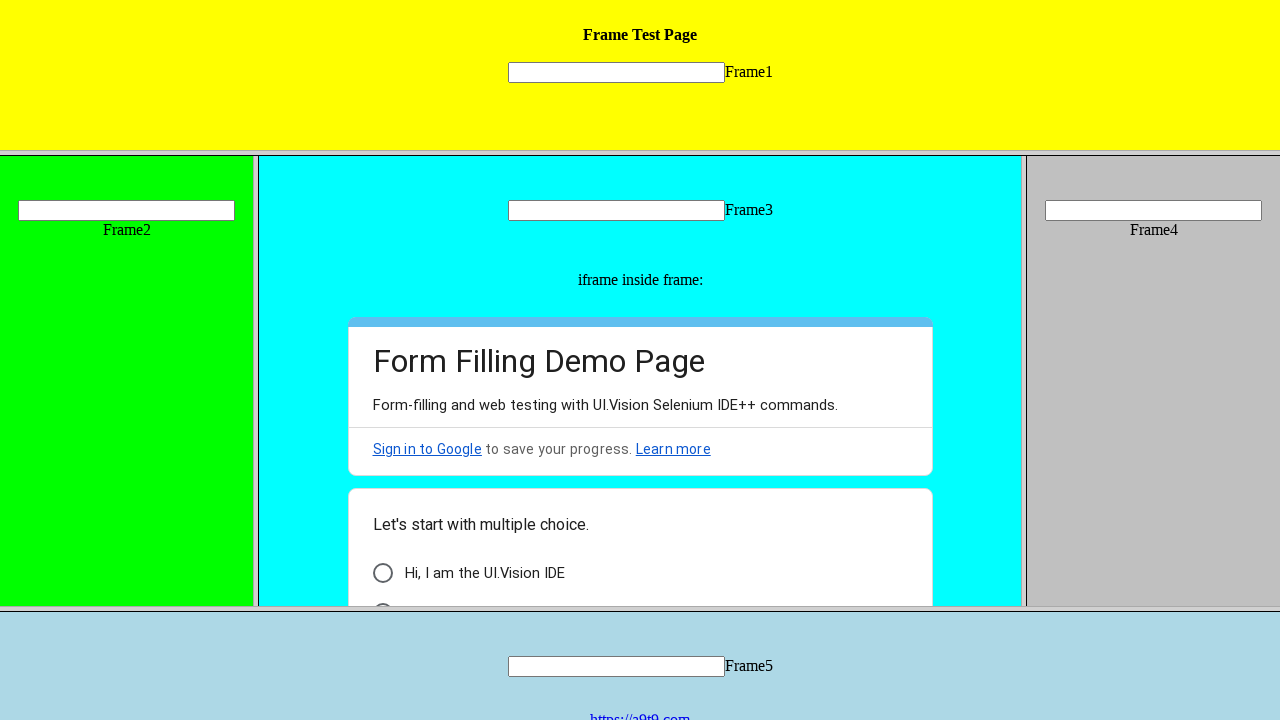

Filled text input 'mytext1' in frame_1 with 'xd1' on [name='mytext1']
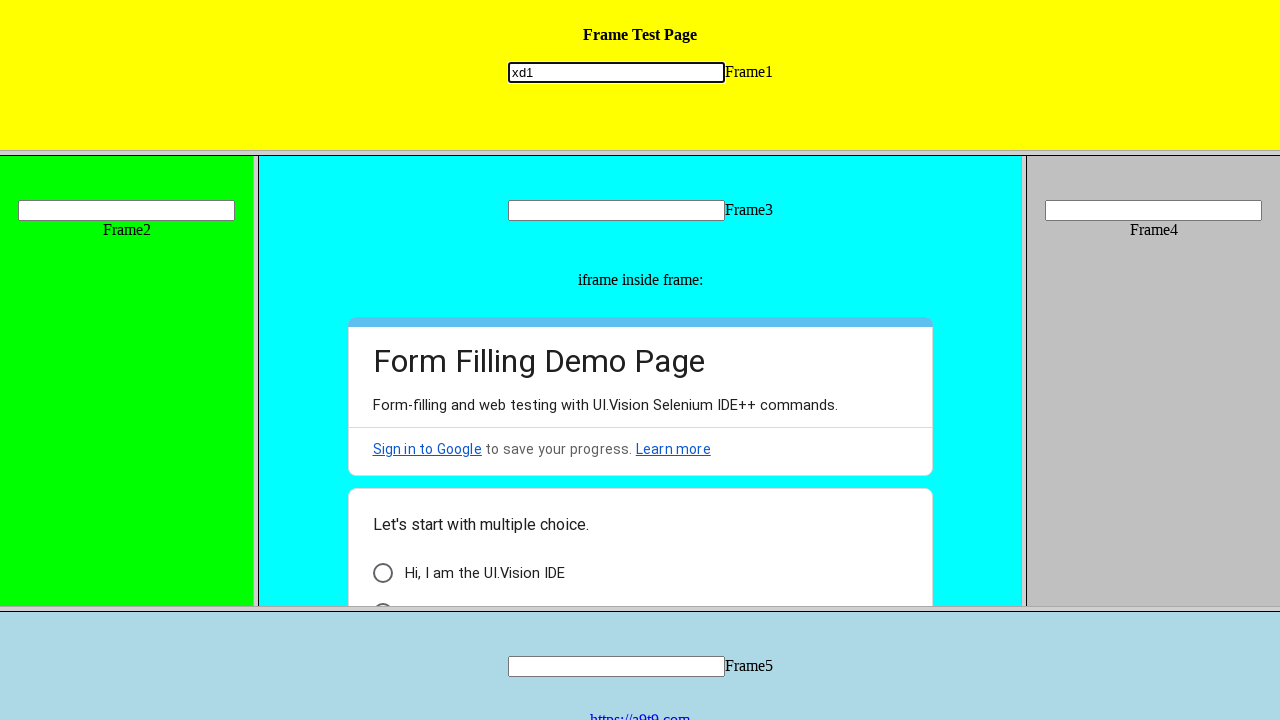

Located frame_3 using frame locator
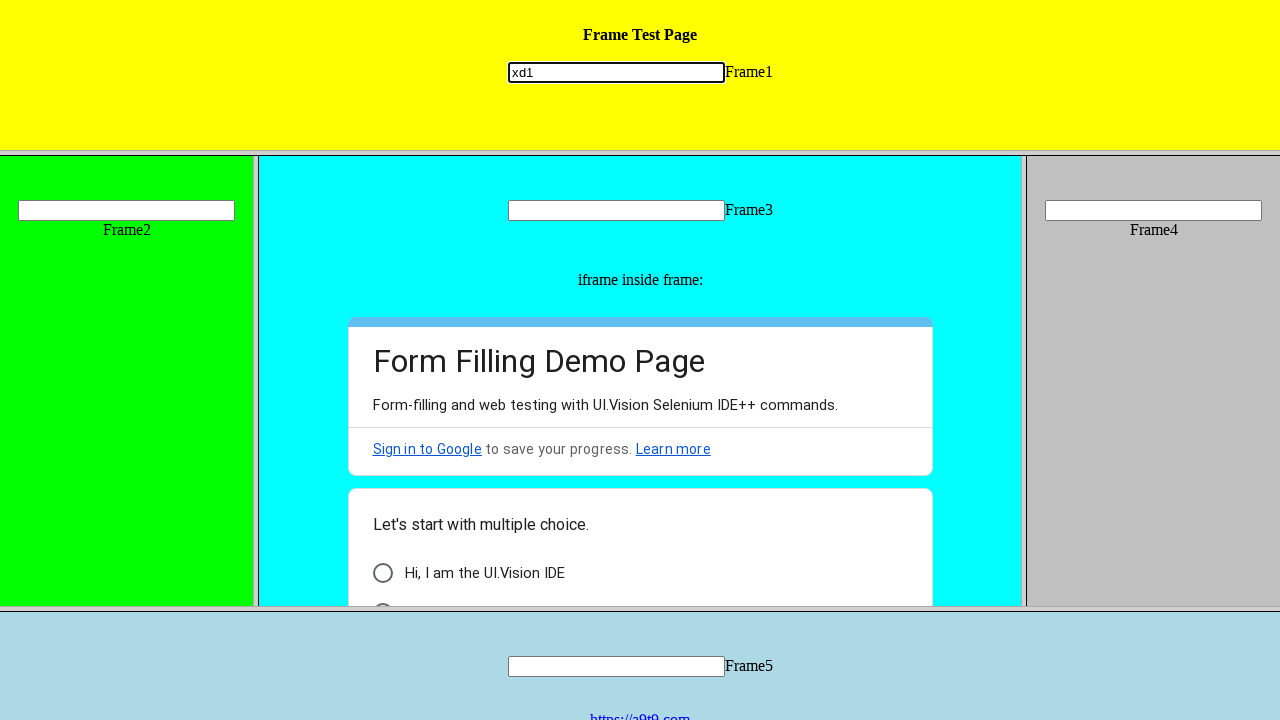

Filled text input 'mytext3' in frame_3 with 'xd3' on frame[src='frame_3.html'] >> internal:control=enter-frame >> xpath=//input[@name
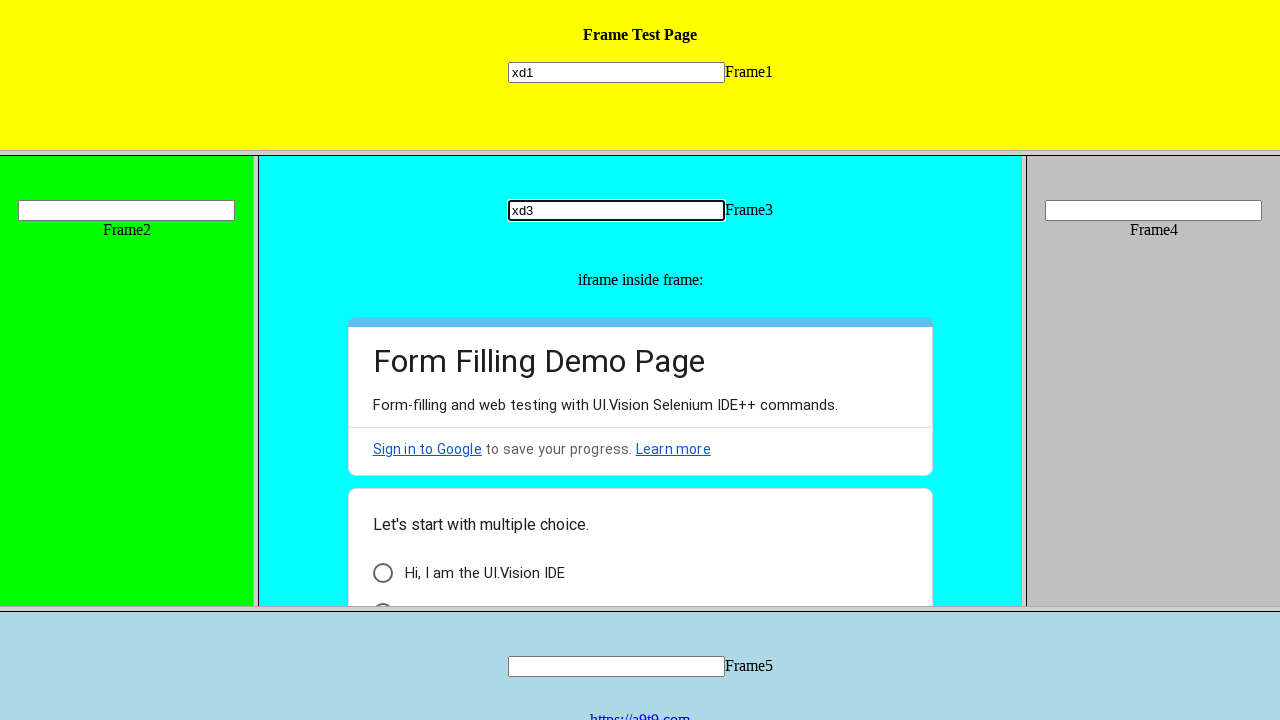

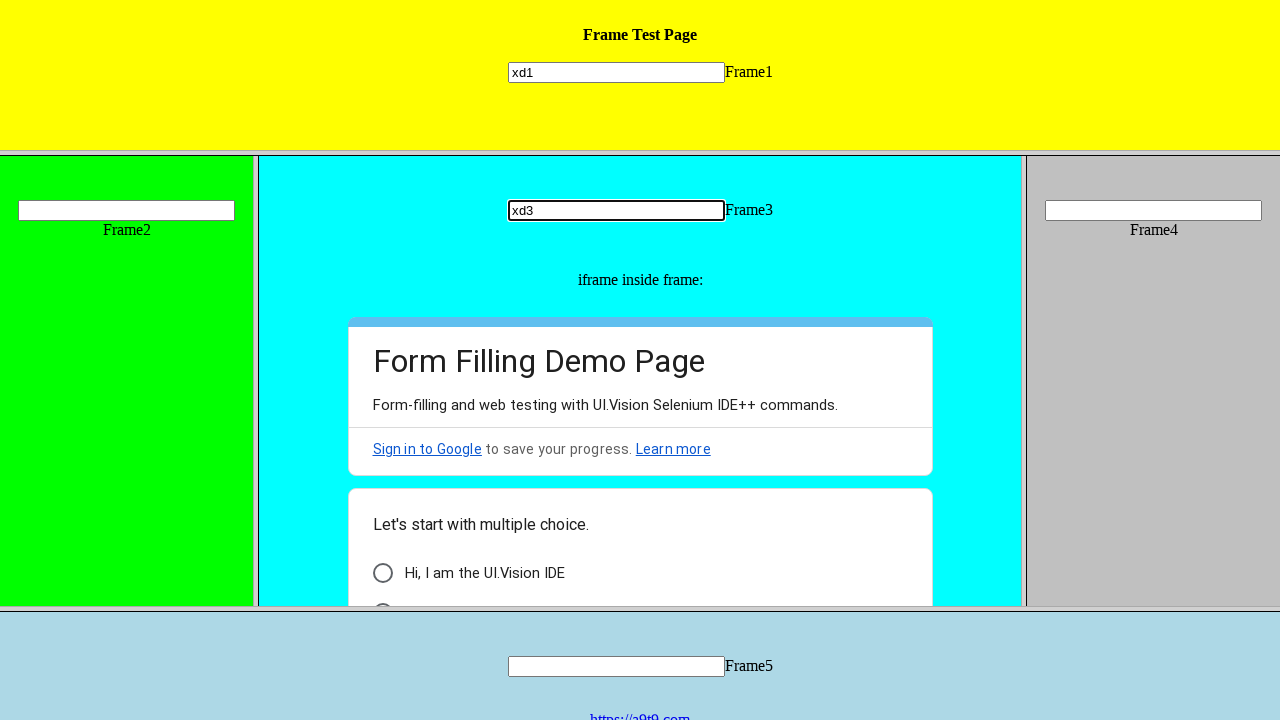